Navigates to Gmail homepage and verifies that the page title contains "Gmail"

Starting URL: https://gmail.com

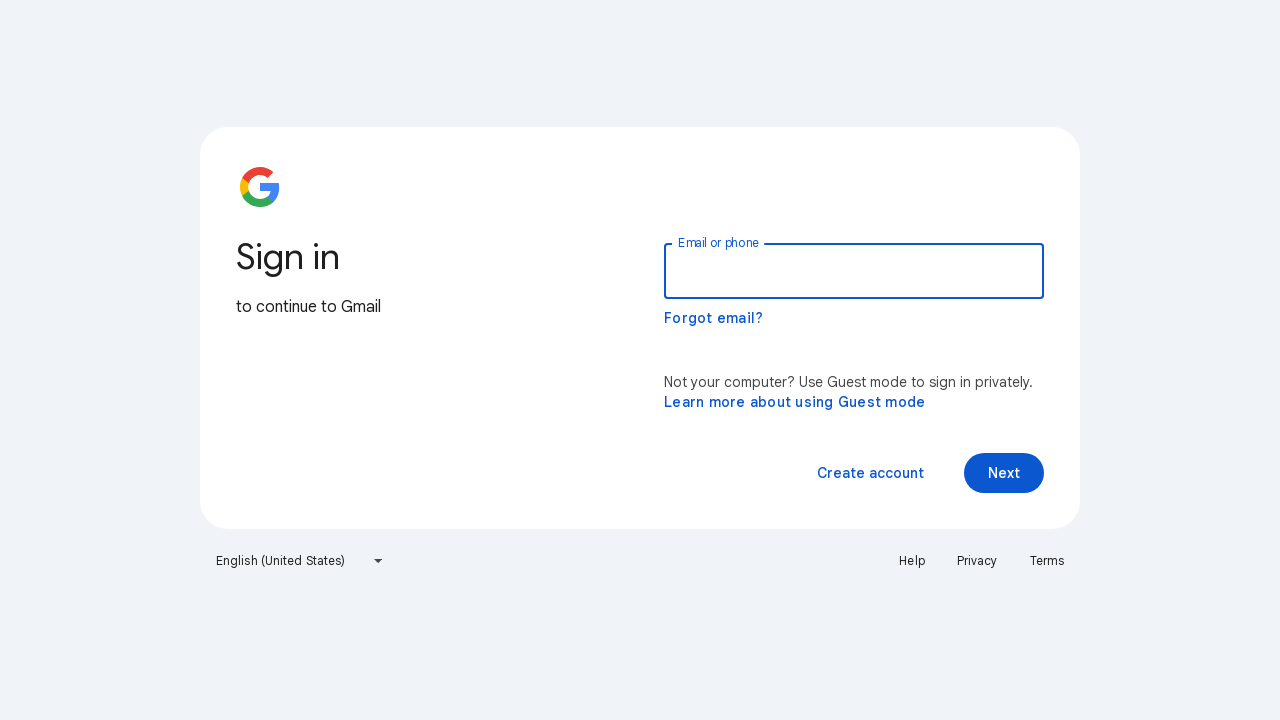

Set viewport size to 1920x1080
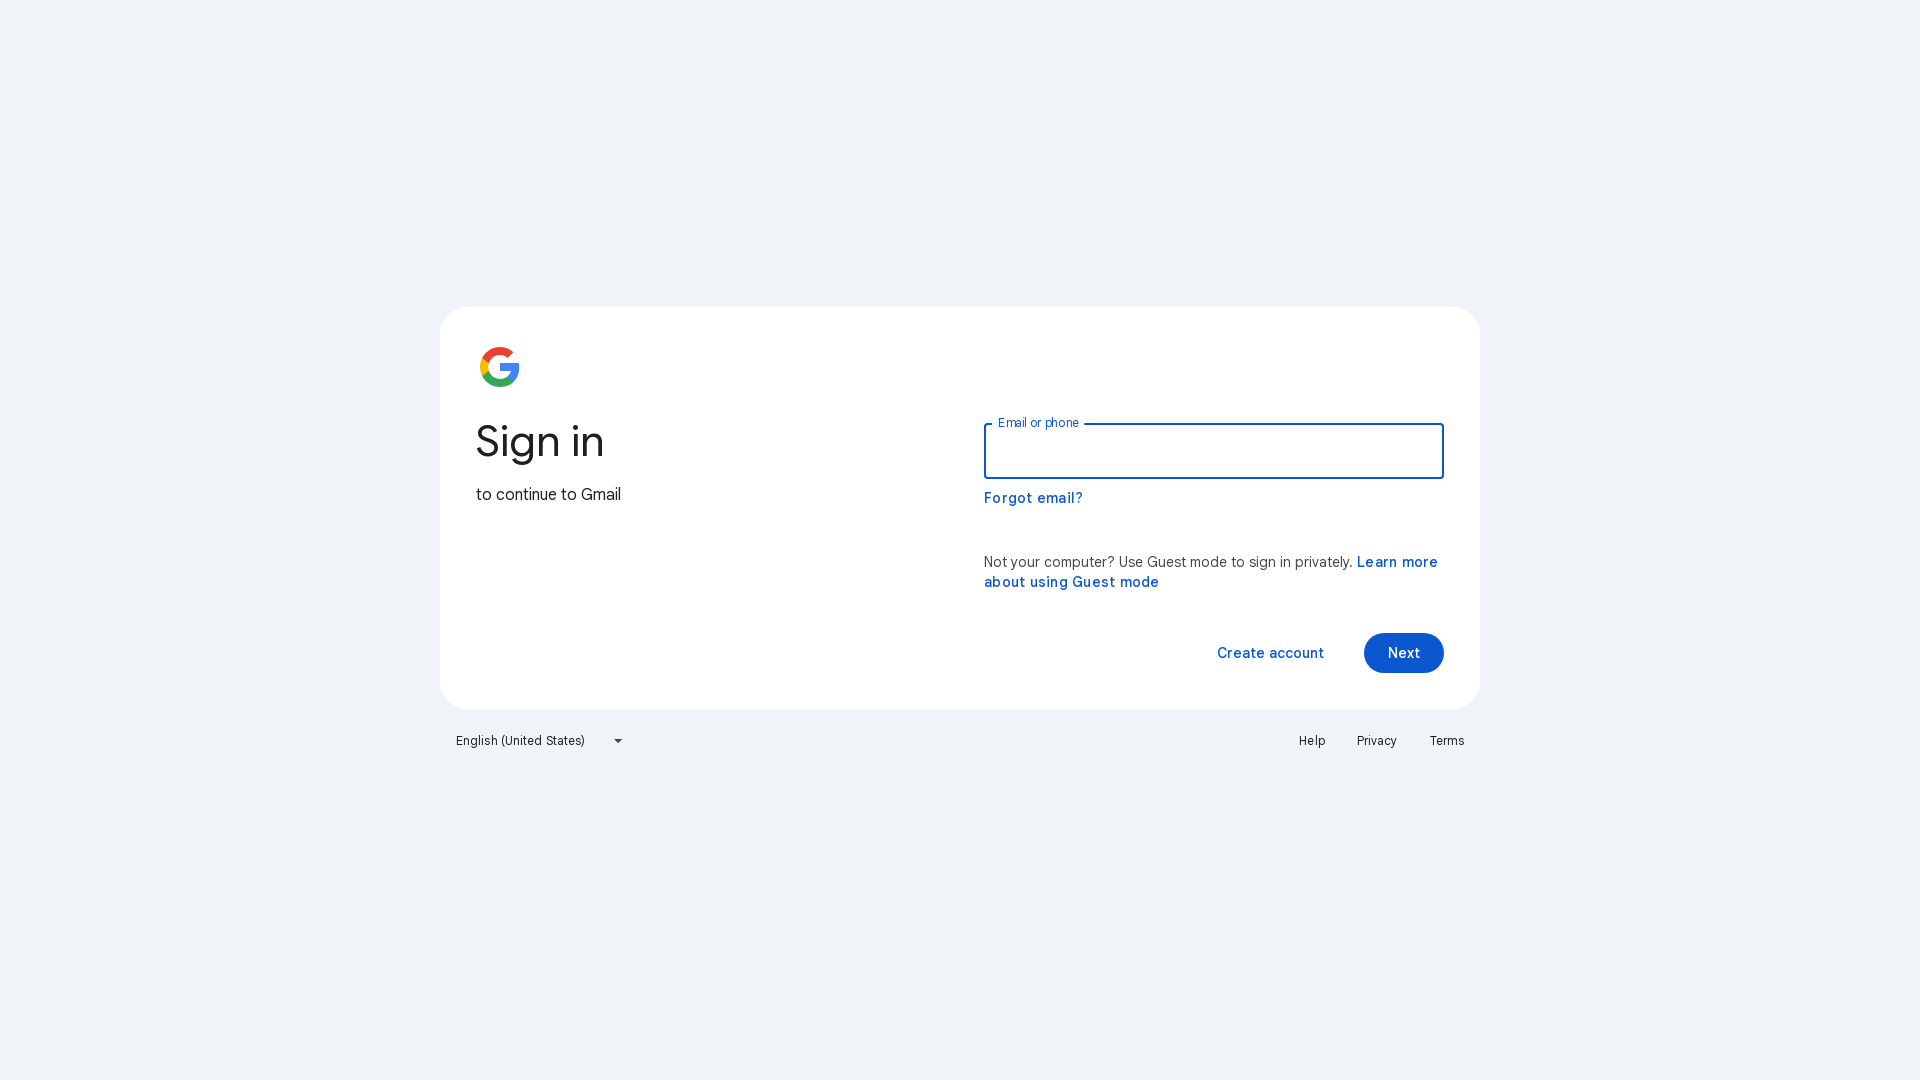

Waited for page to reach domcontentloaded state
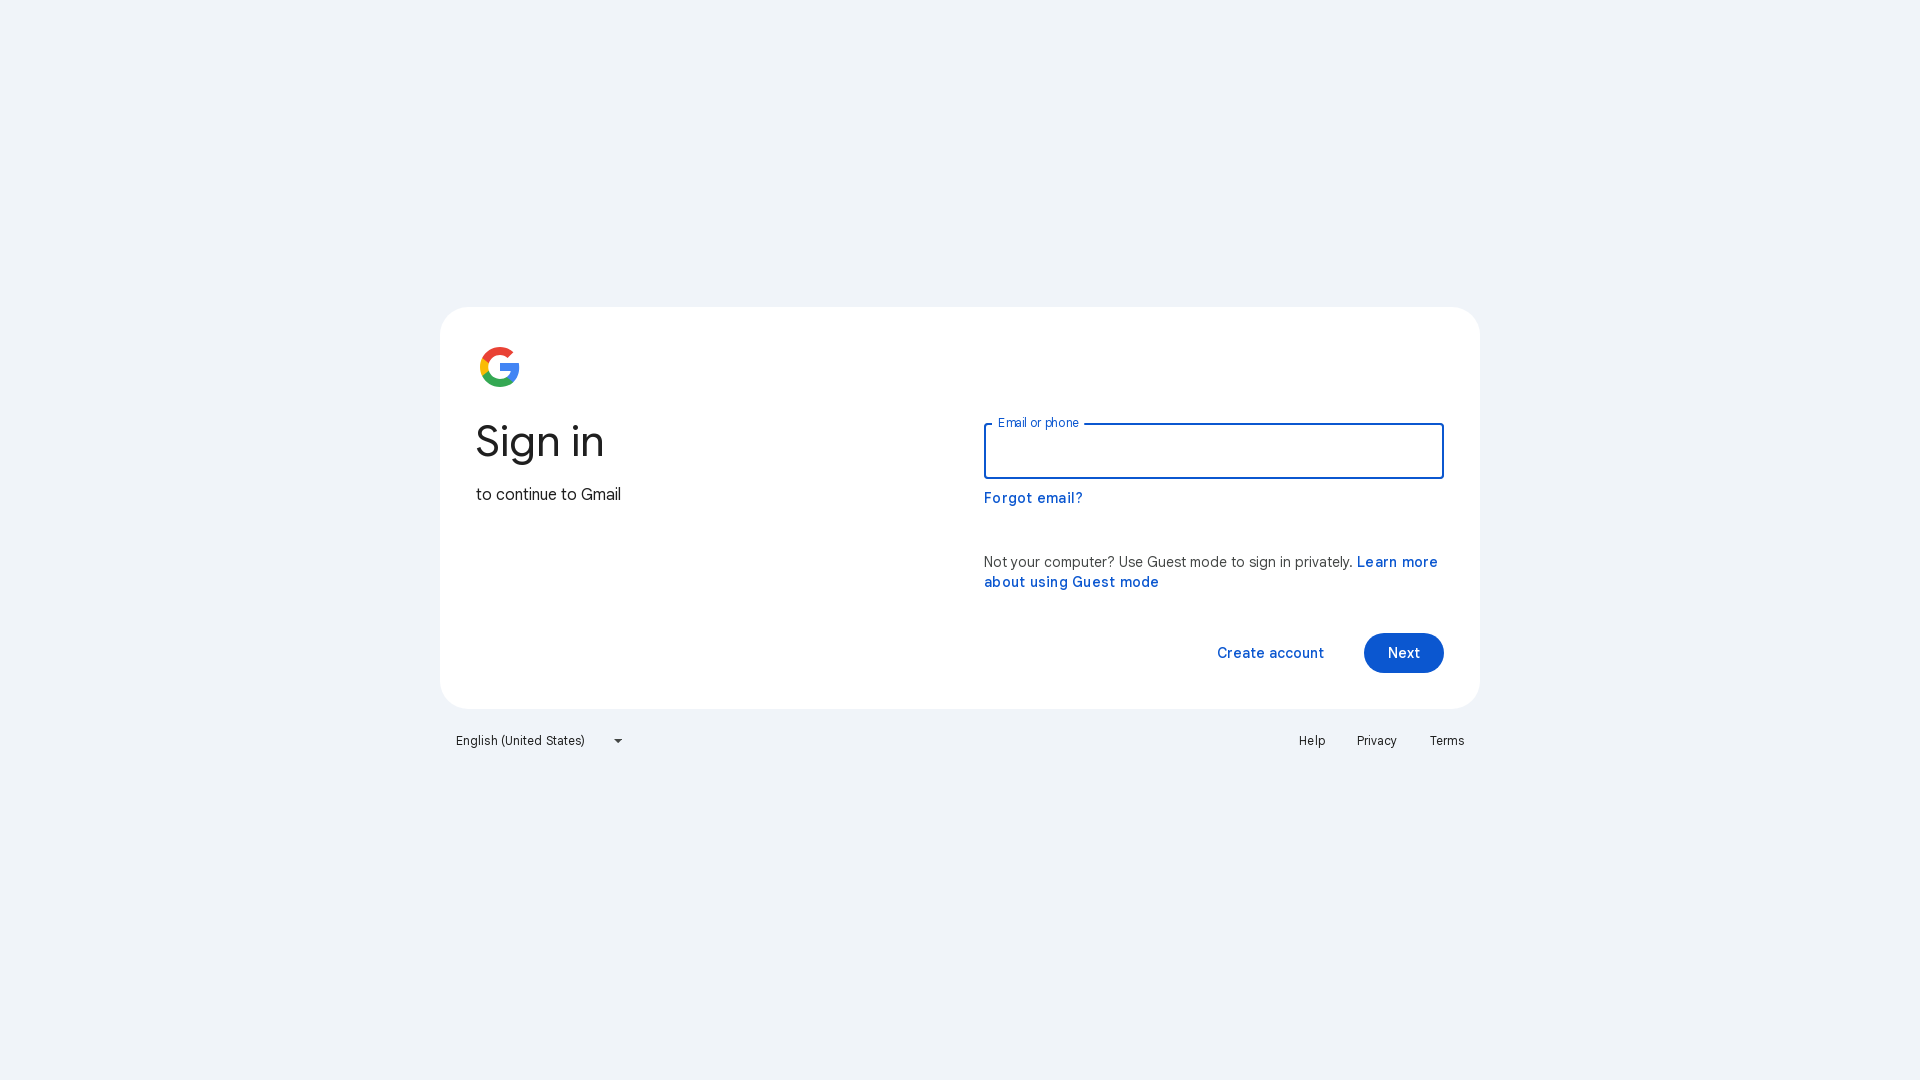

Retrieved page title: 'Gmail'
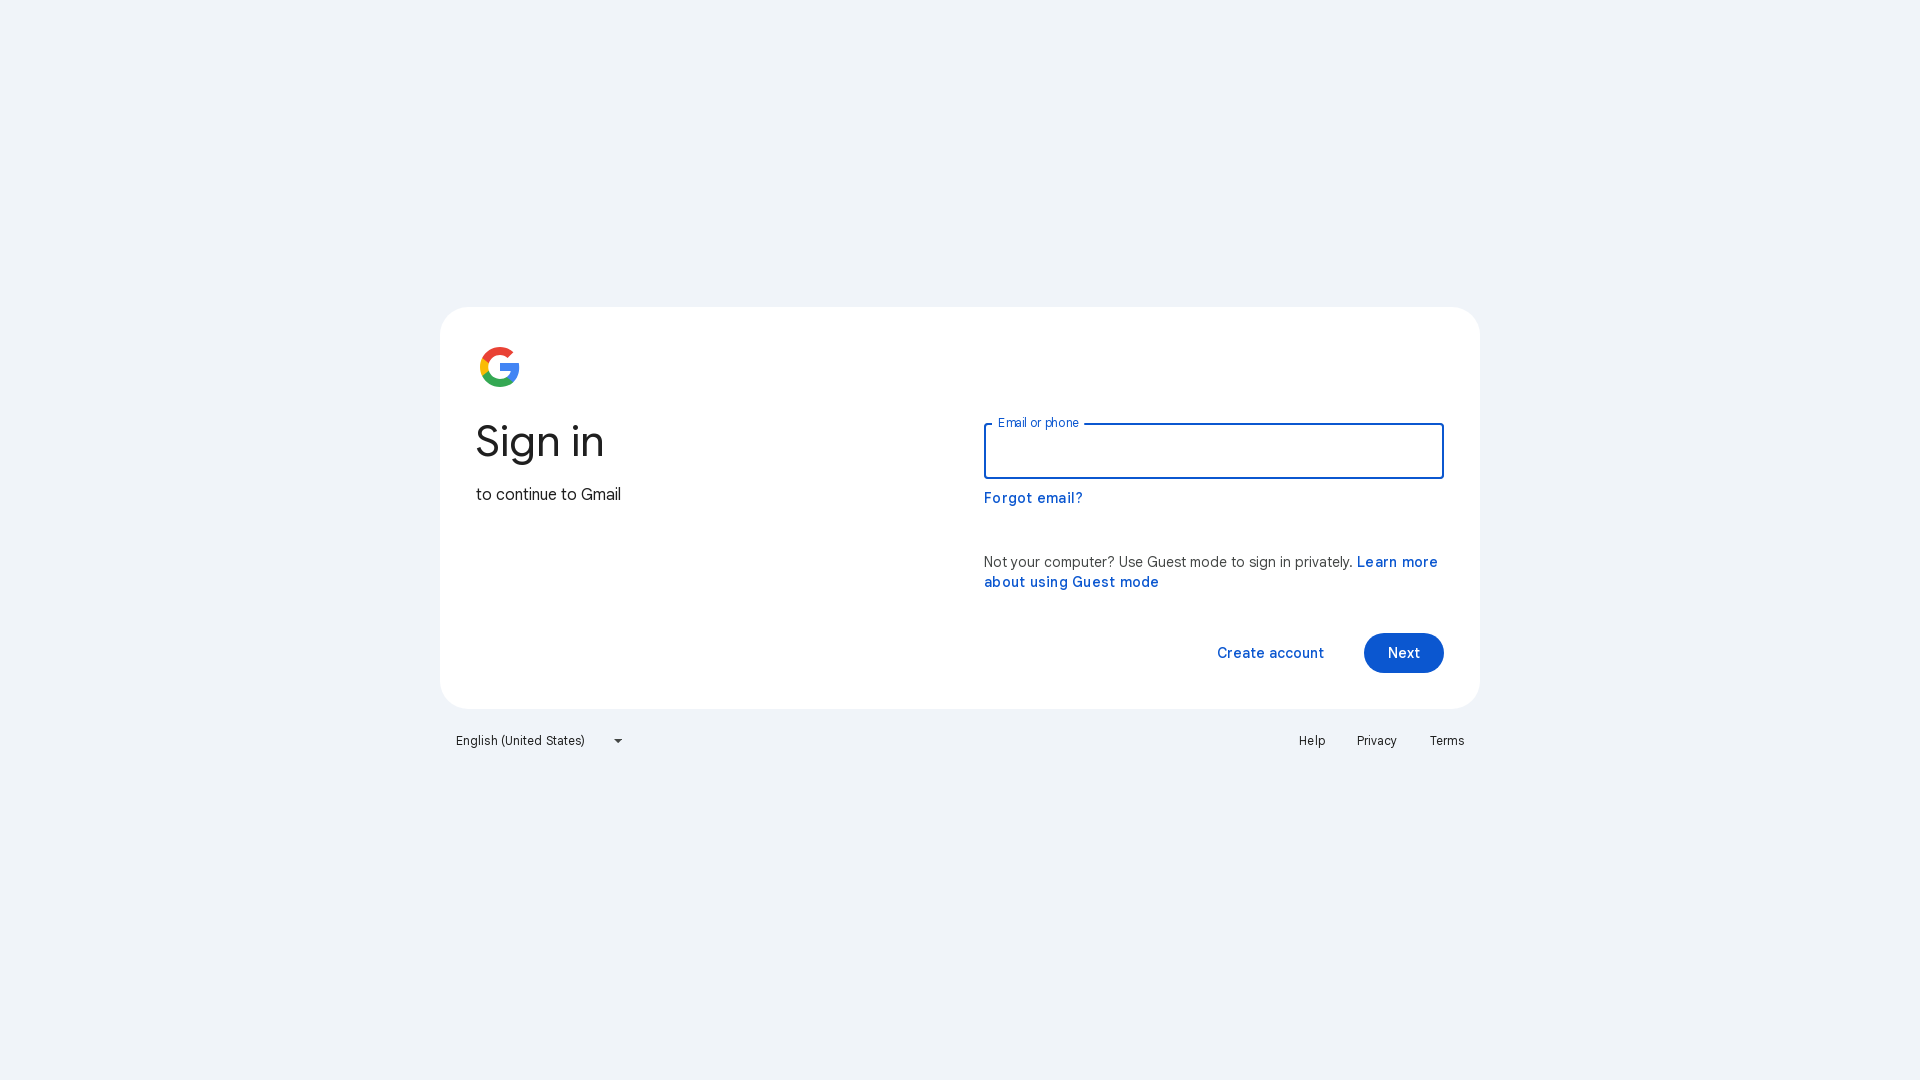

Verified page title contains 'Gmail'
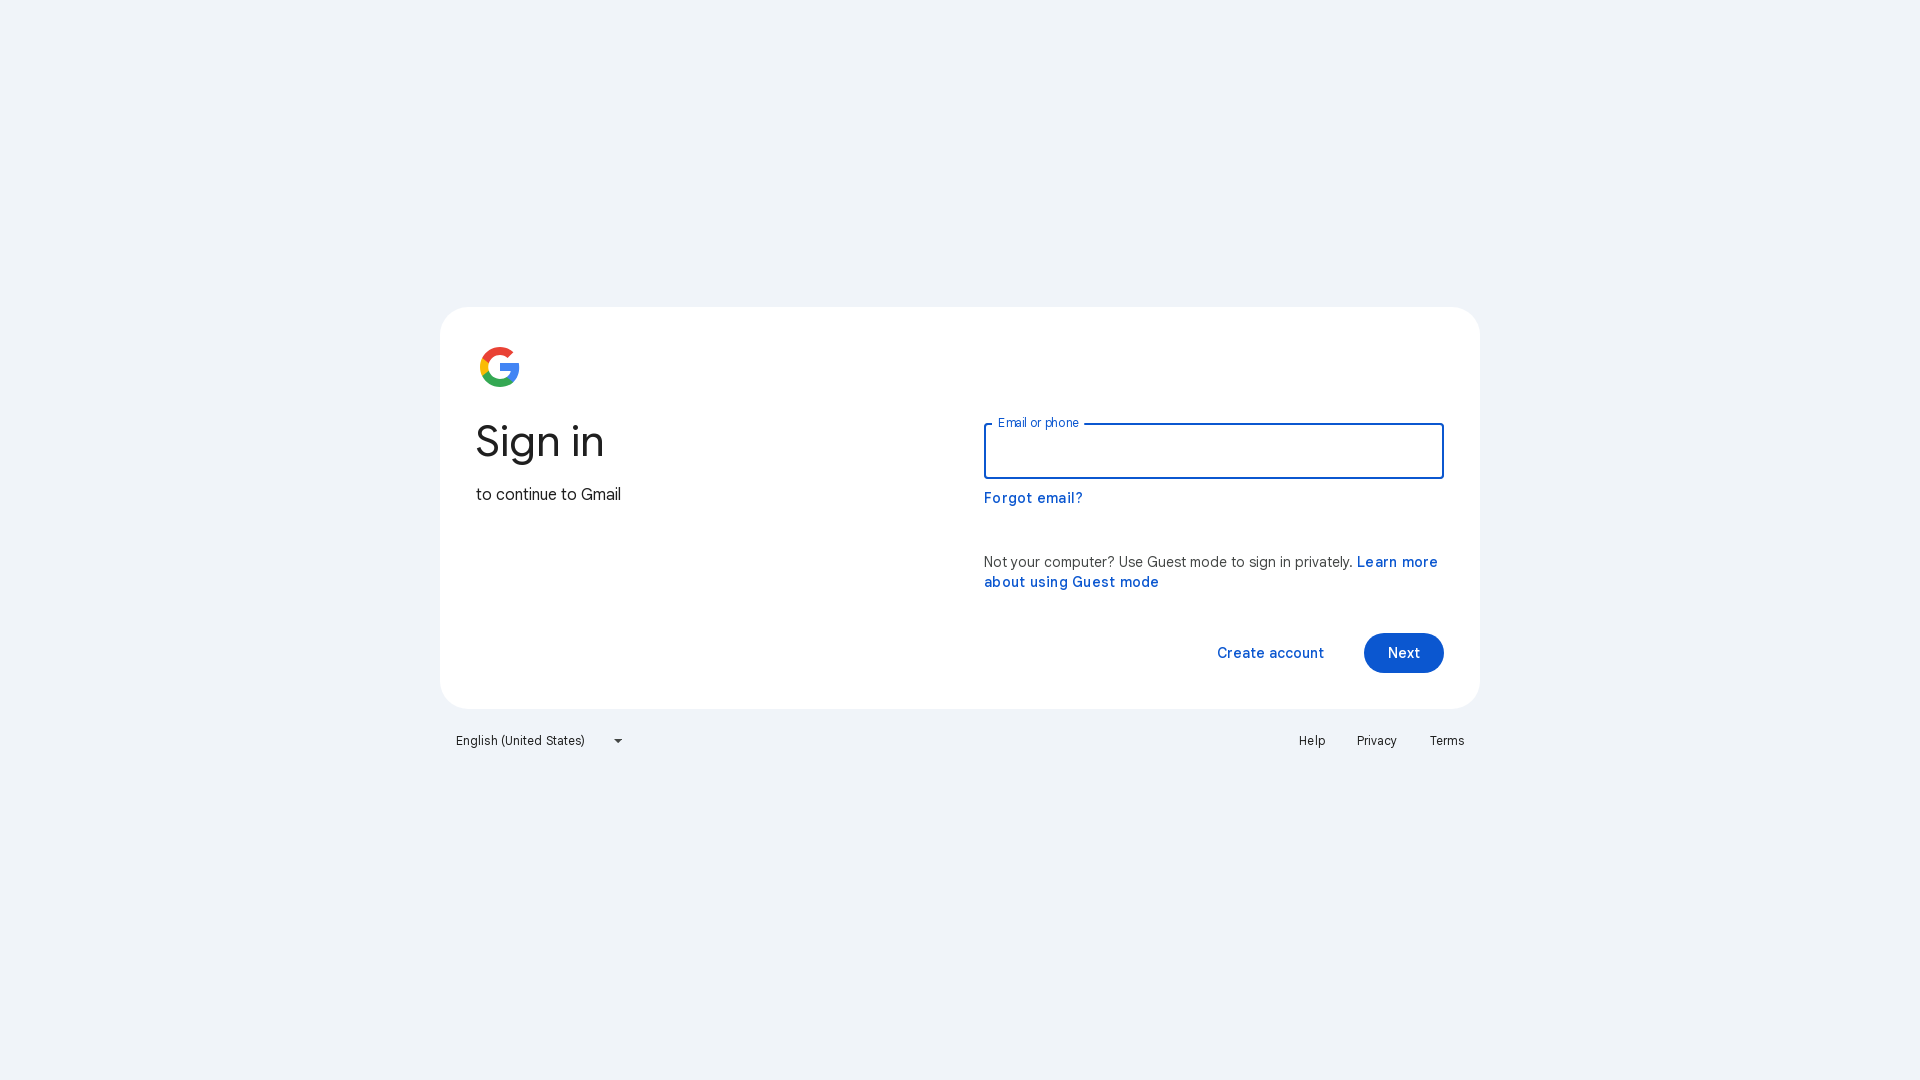

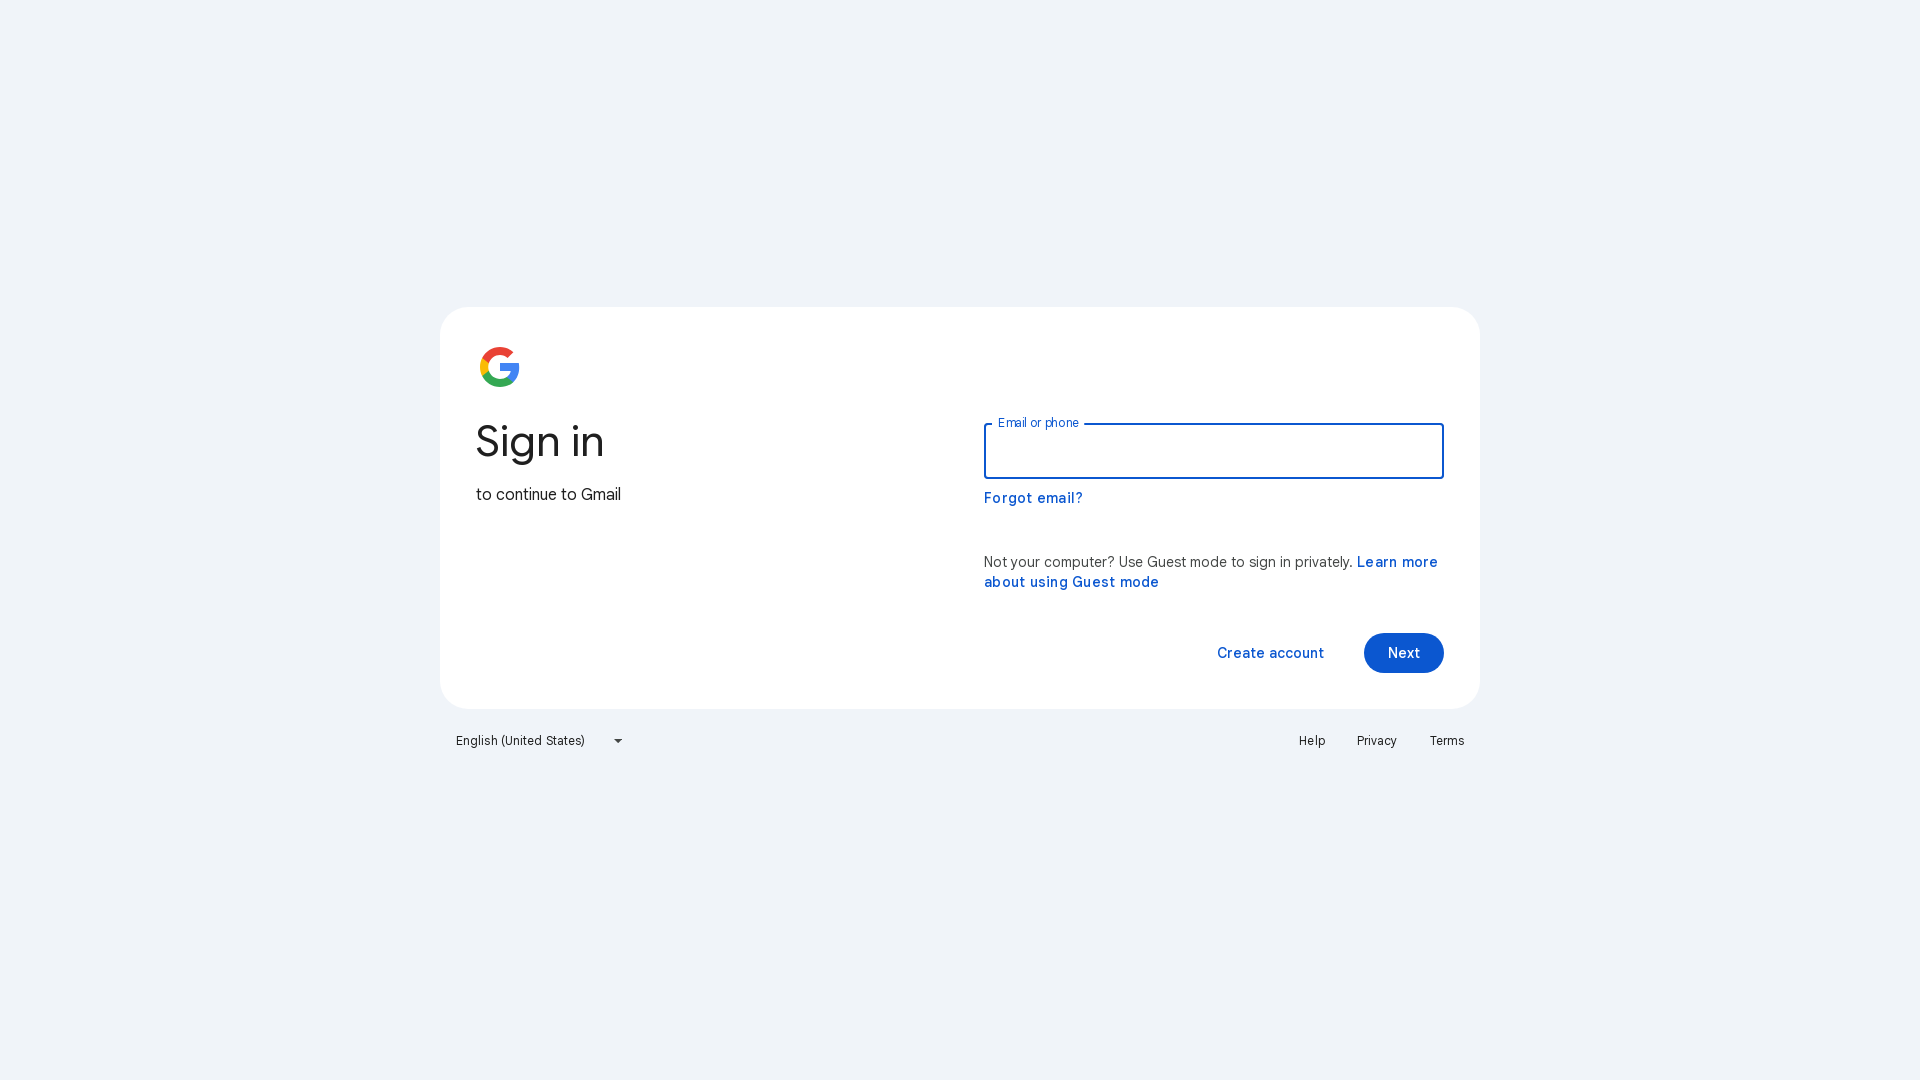